Navigates to anhtester.com and clicks on the "Website Testing" section heading

Starting URL: https://anhtester.com

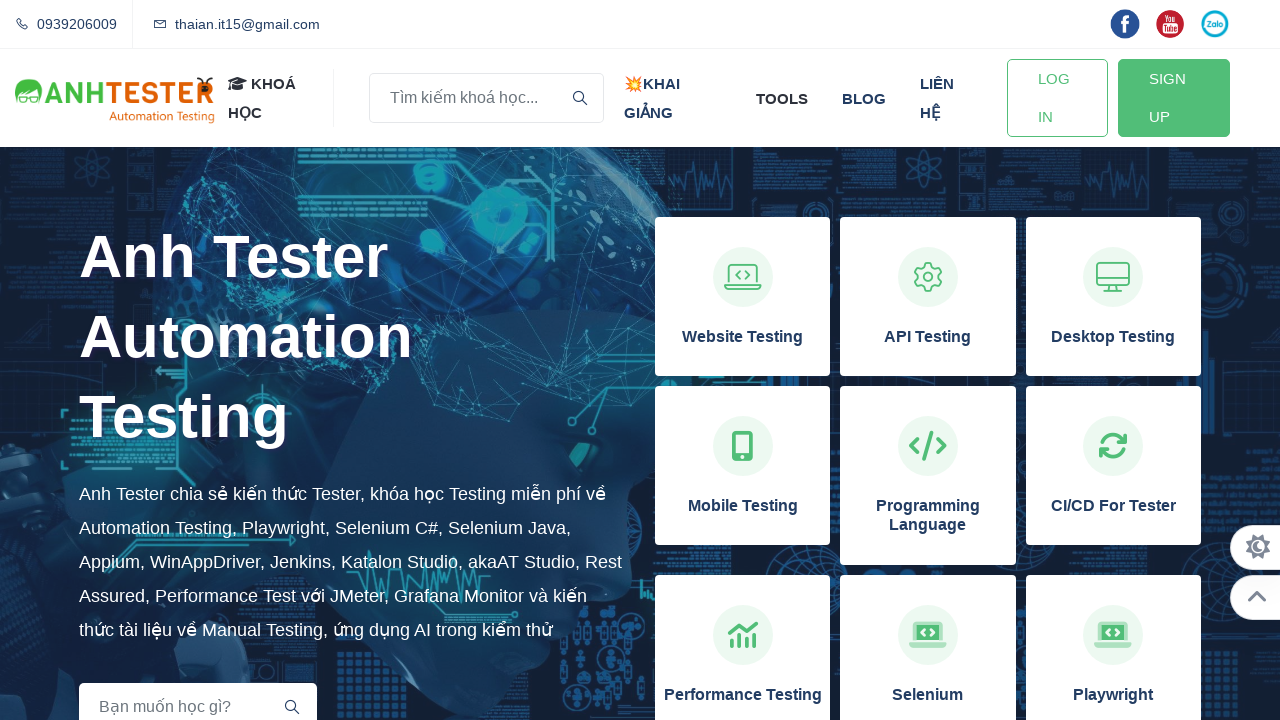

Waited for page to reach domcontentloaded state
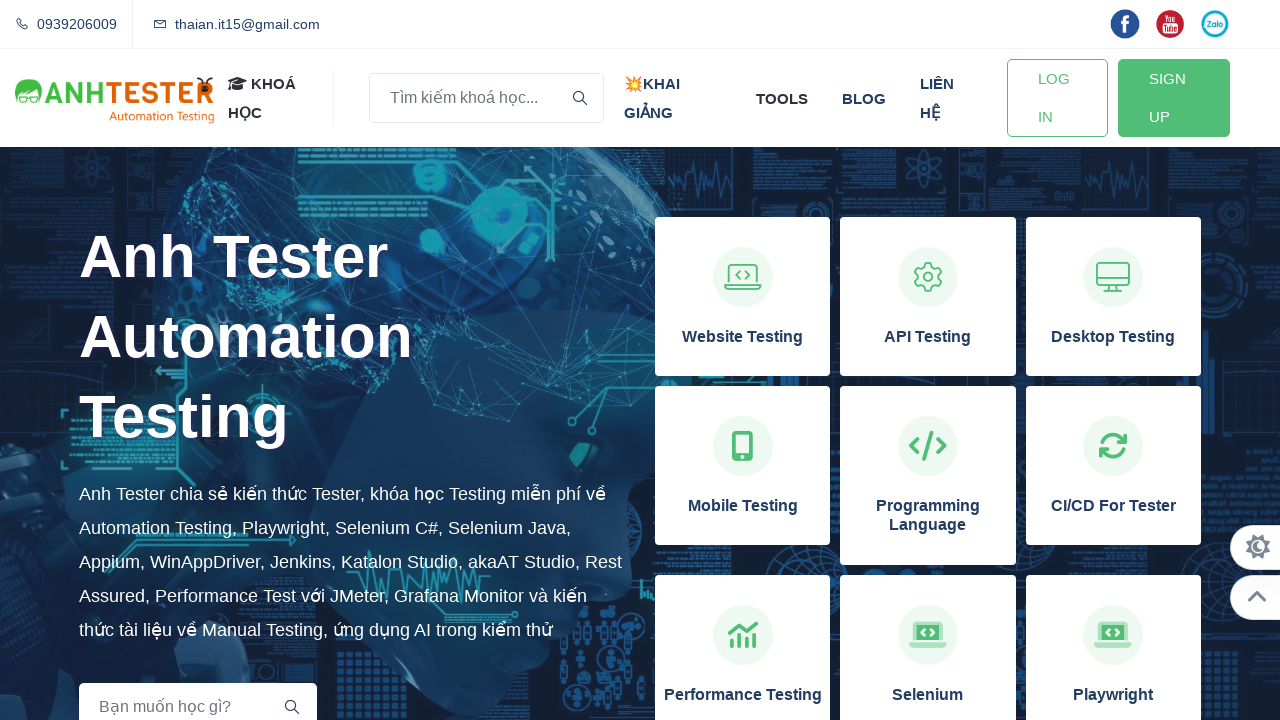

Clicked on the 'Website Testing' section heading at (743, 337) on xpath=//h3[normalize-space()='Website Testing']
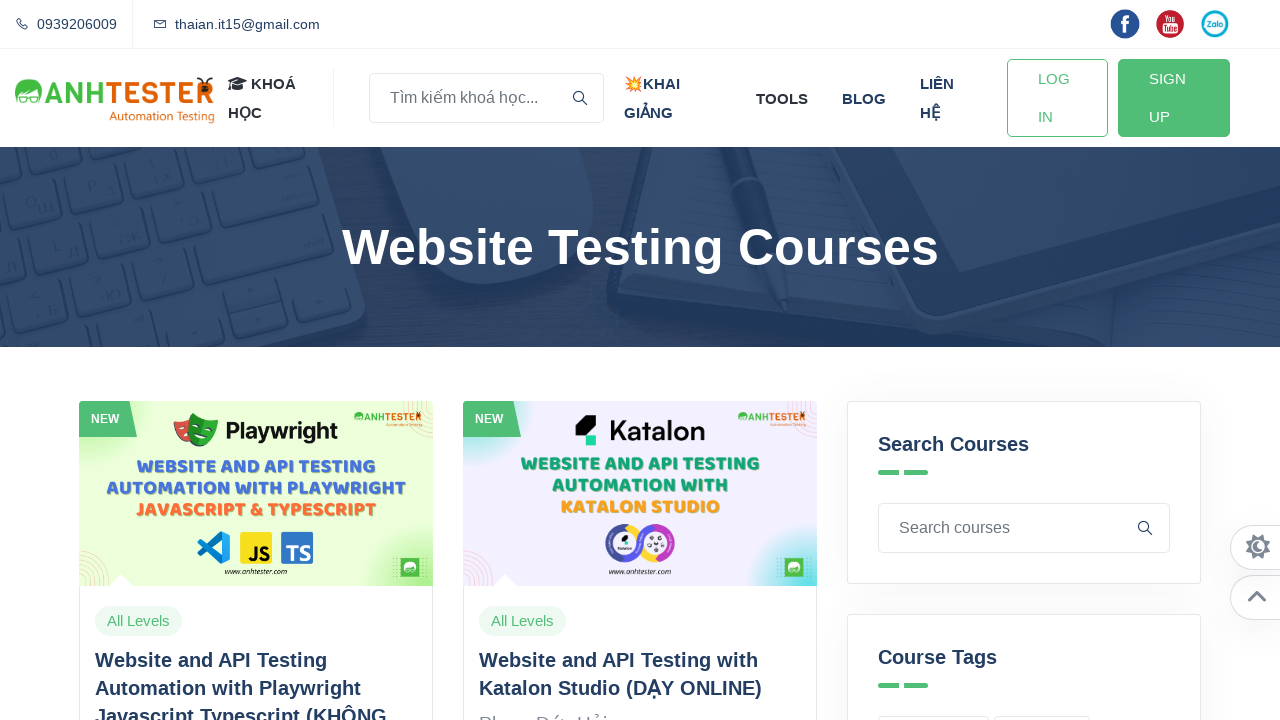

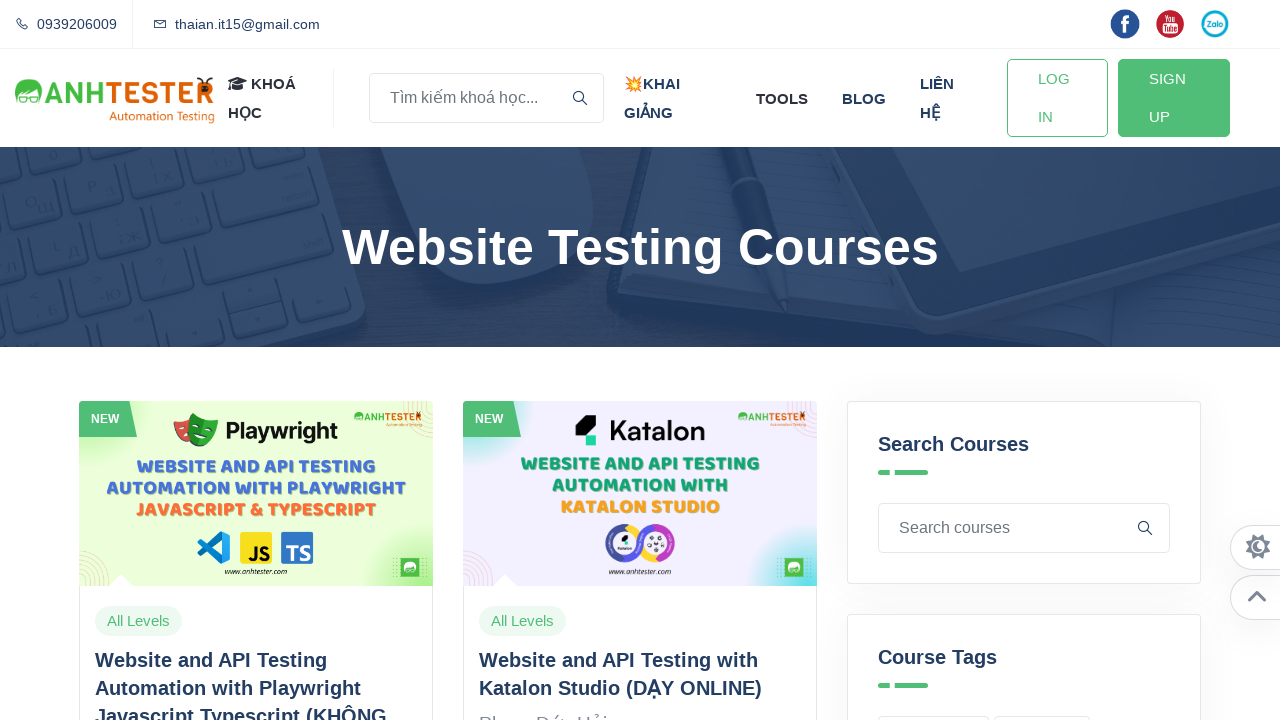